Tests infinite scroll functionality by scrolling down to load more quotes on a page with lazy loading

Starting URL: https://quotes.toscrape.com/scroll

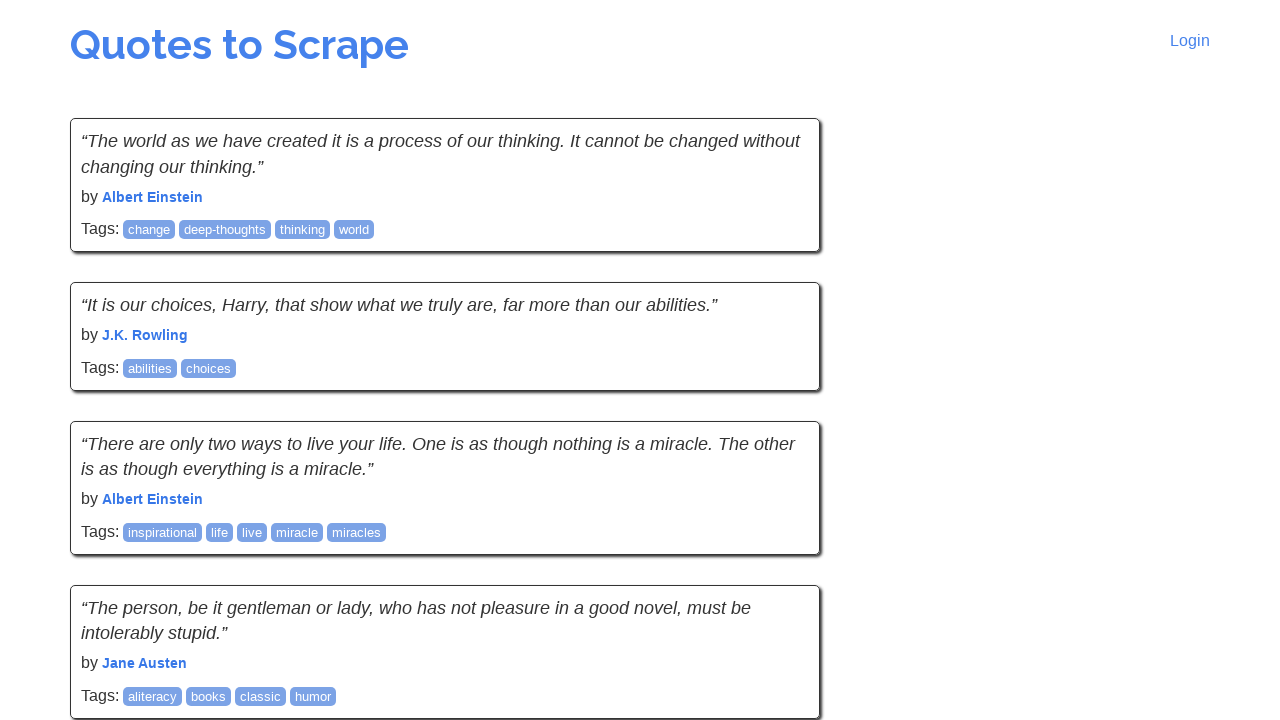

Initial quotes loaded on the page
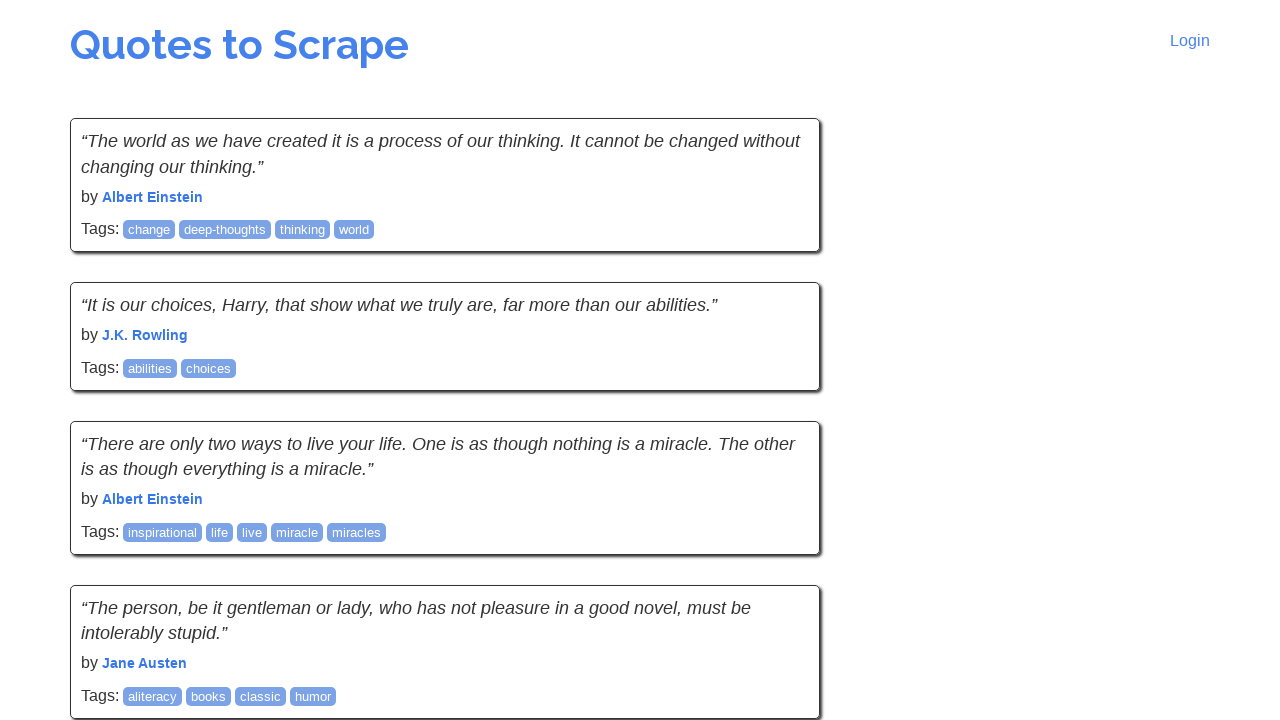

Retrieved initial quote count: 10 quotes
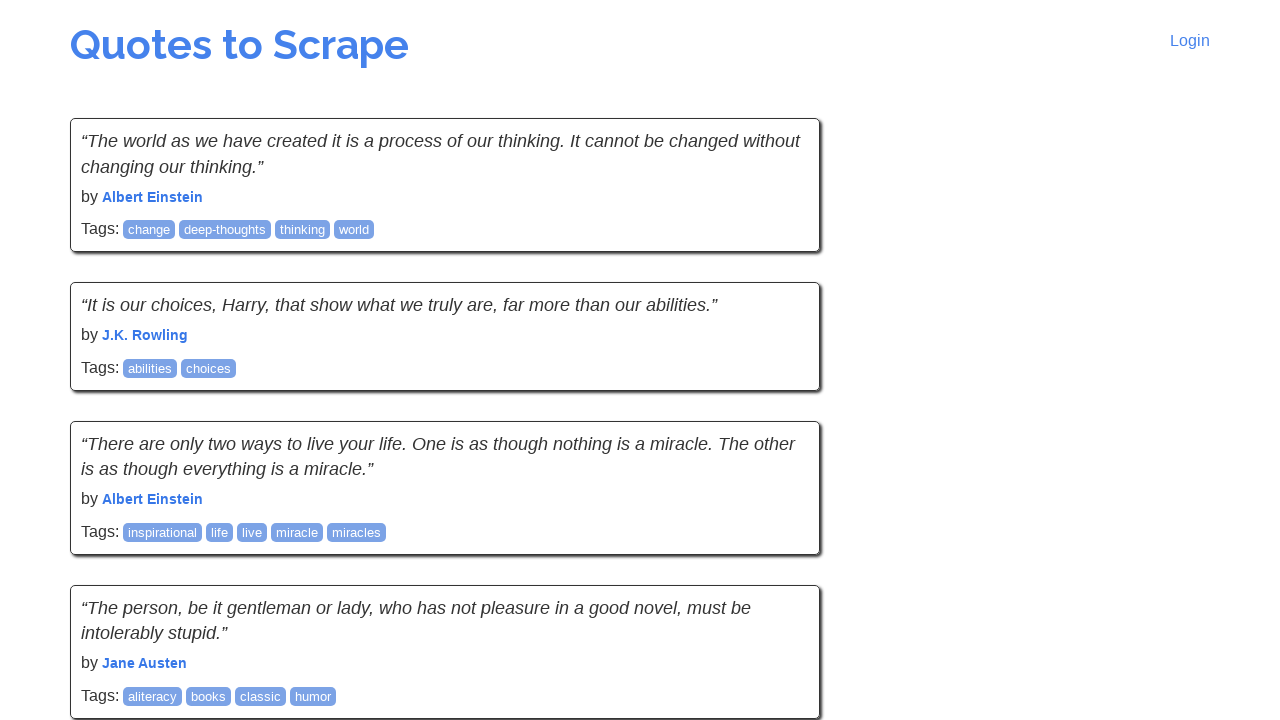

Scrolled to bottom of page (iteration 1)
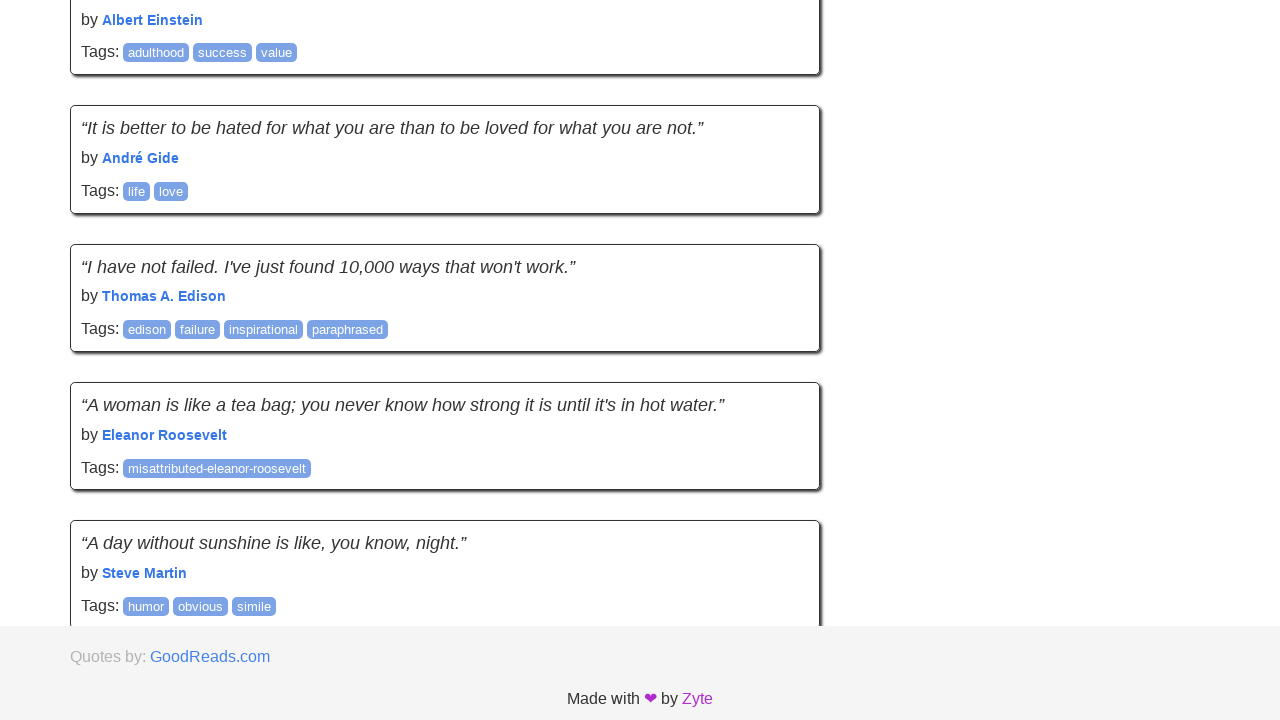

Waited 2 seconds for new content to load
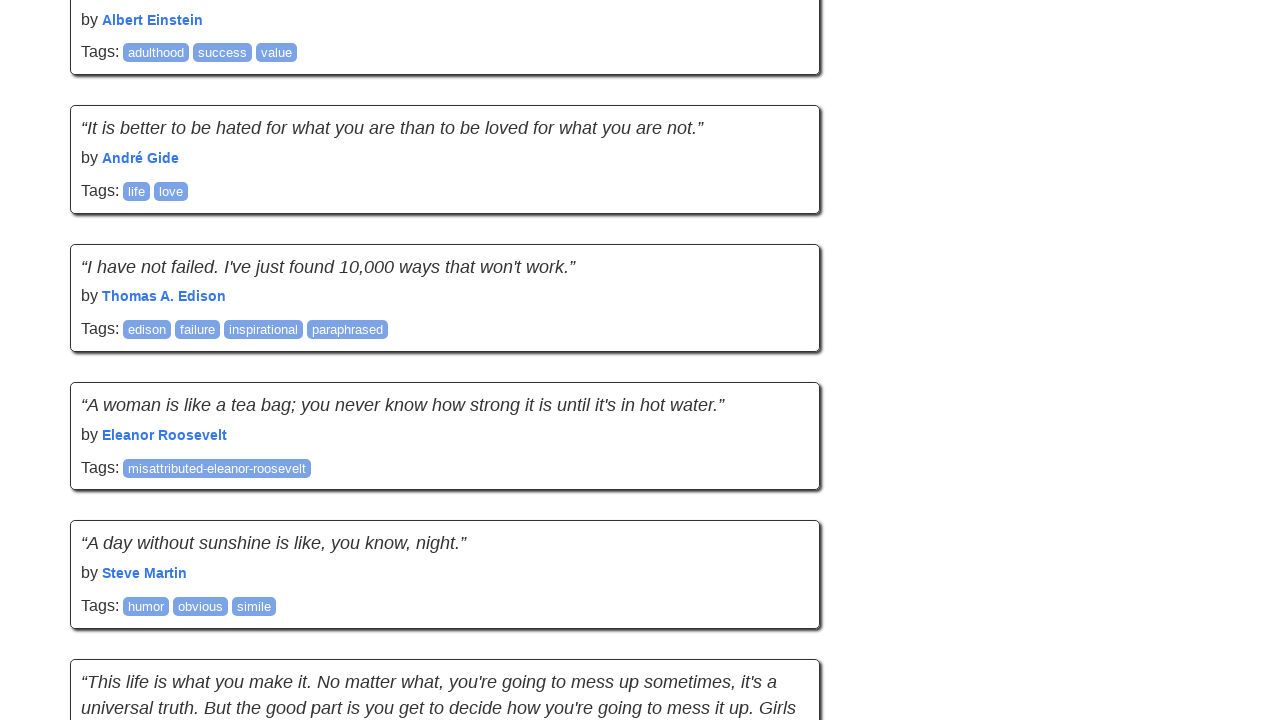

New quotes loaded - total count increased to 20
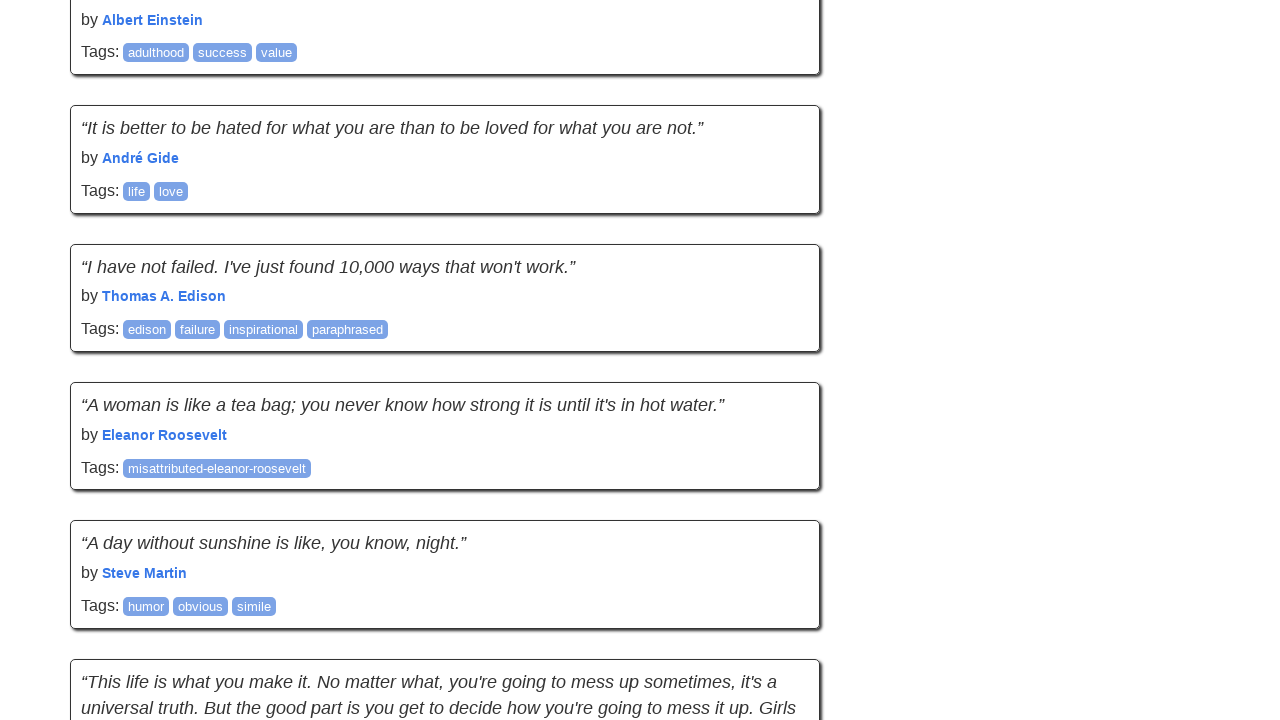

Scrolled to bottom of page (iteration 2)
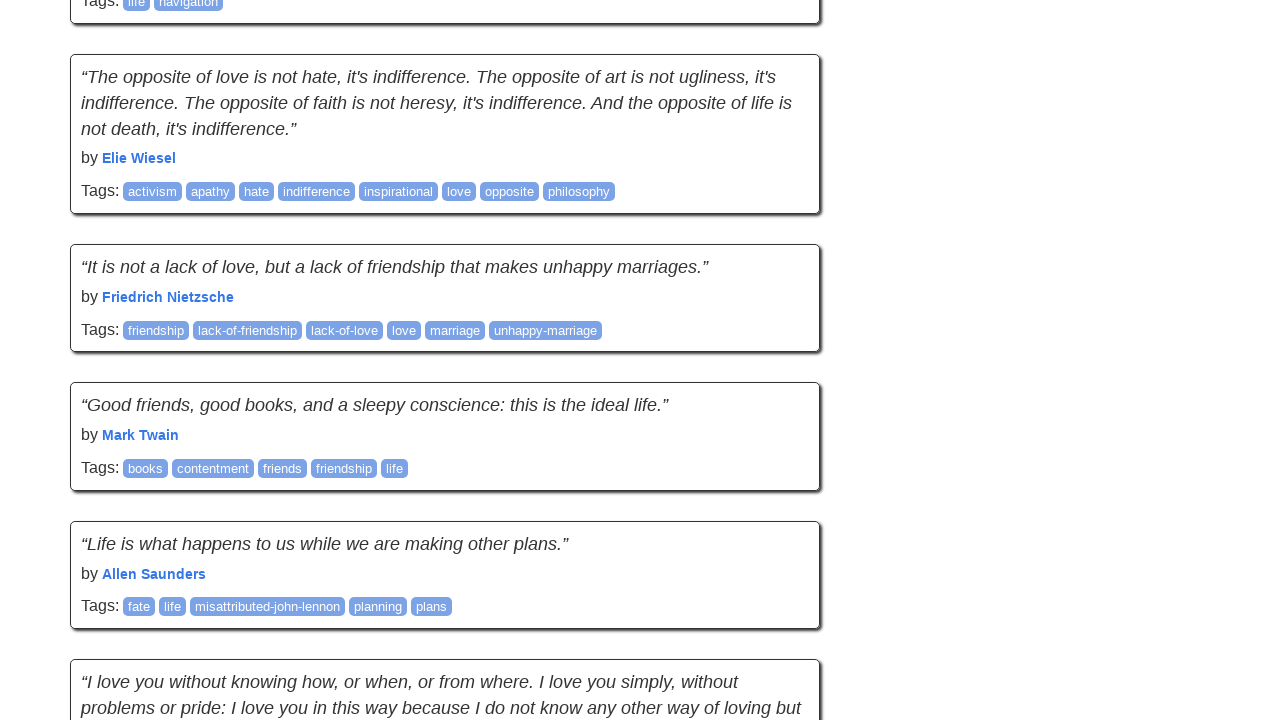

Waited 2 seconds for new content to load
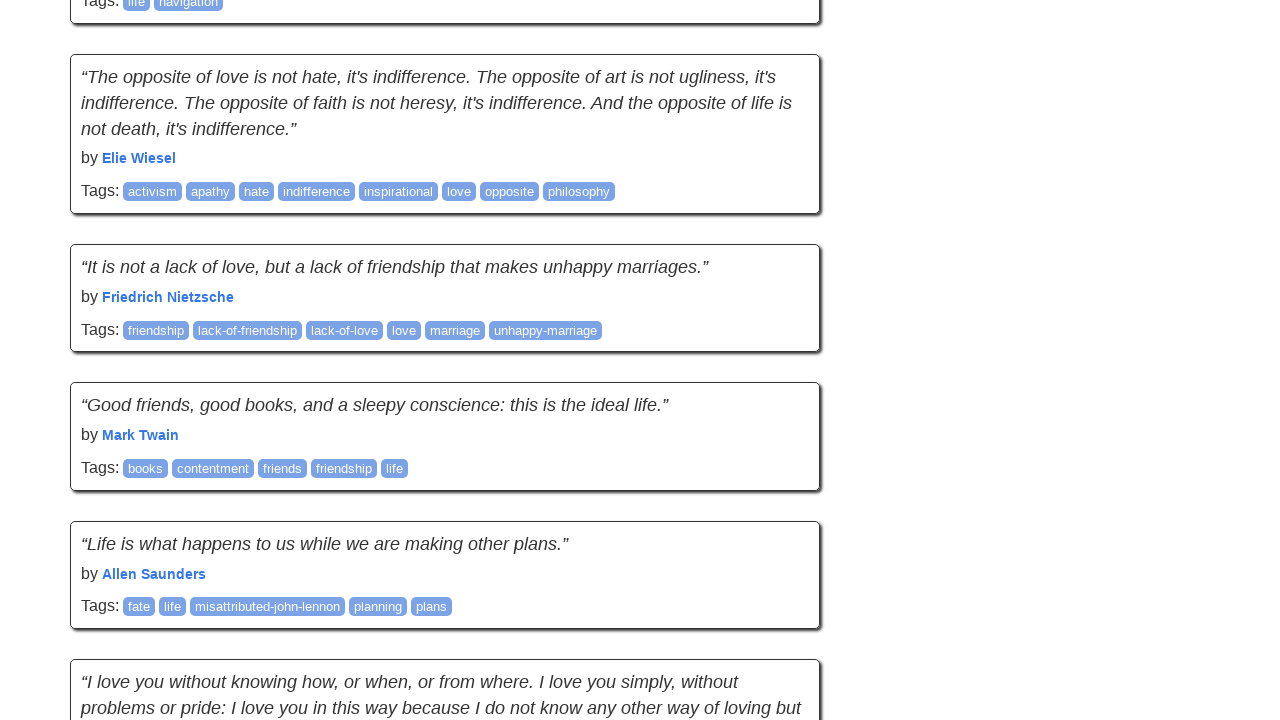

New quotes loaded - total count increased to 30
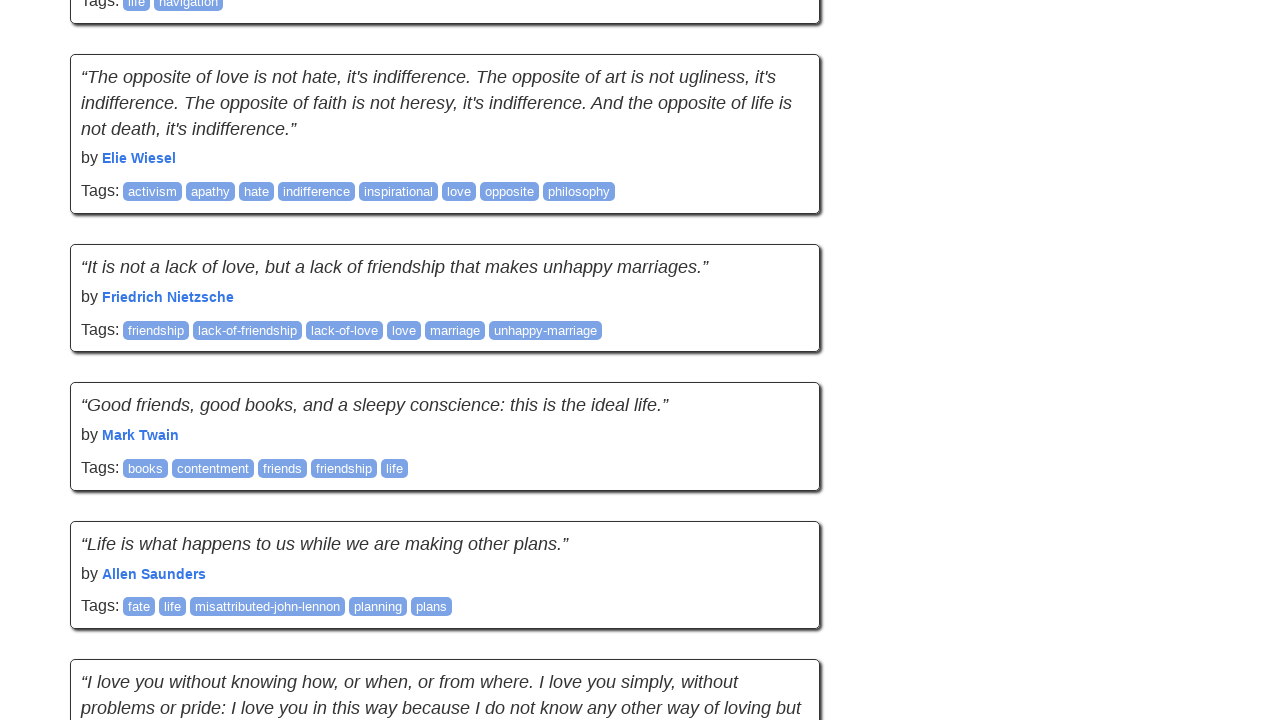

Scrolled to bottom of page (iteration 3)
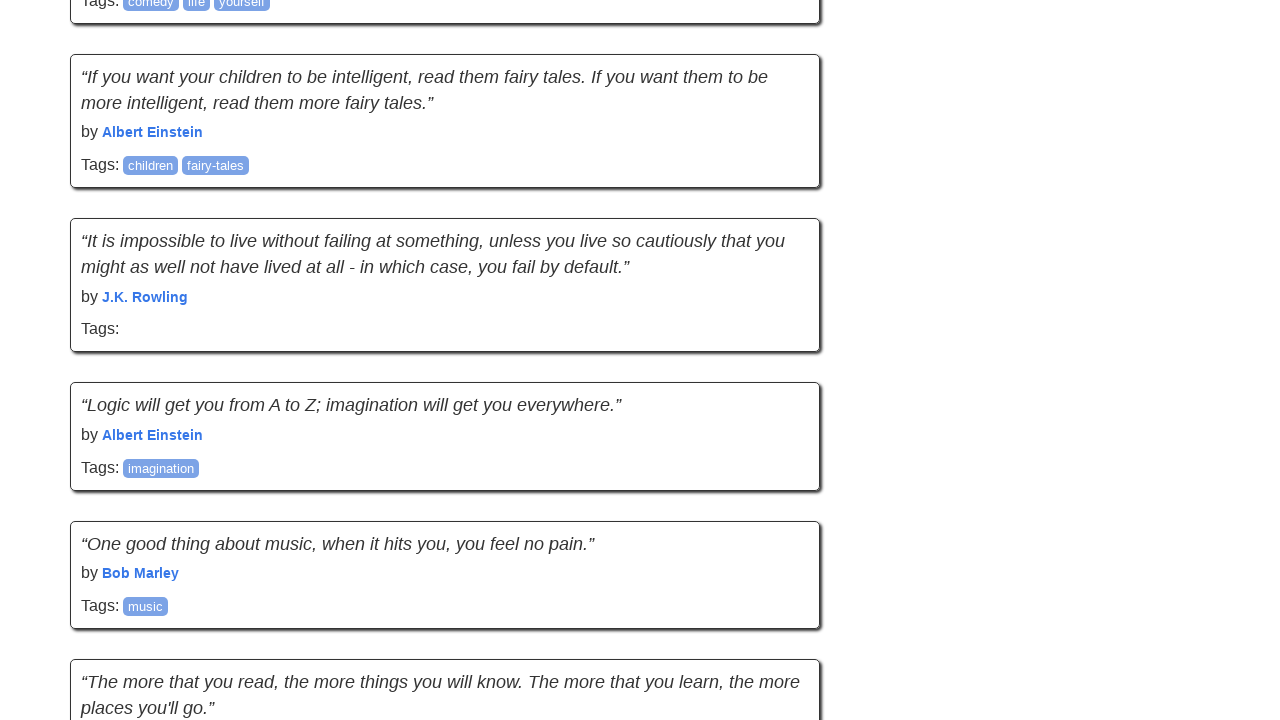

Waited 2 seconds for new content to load
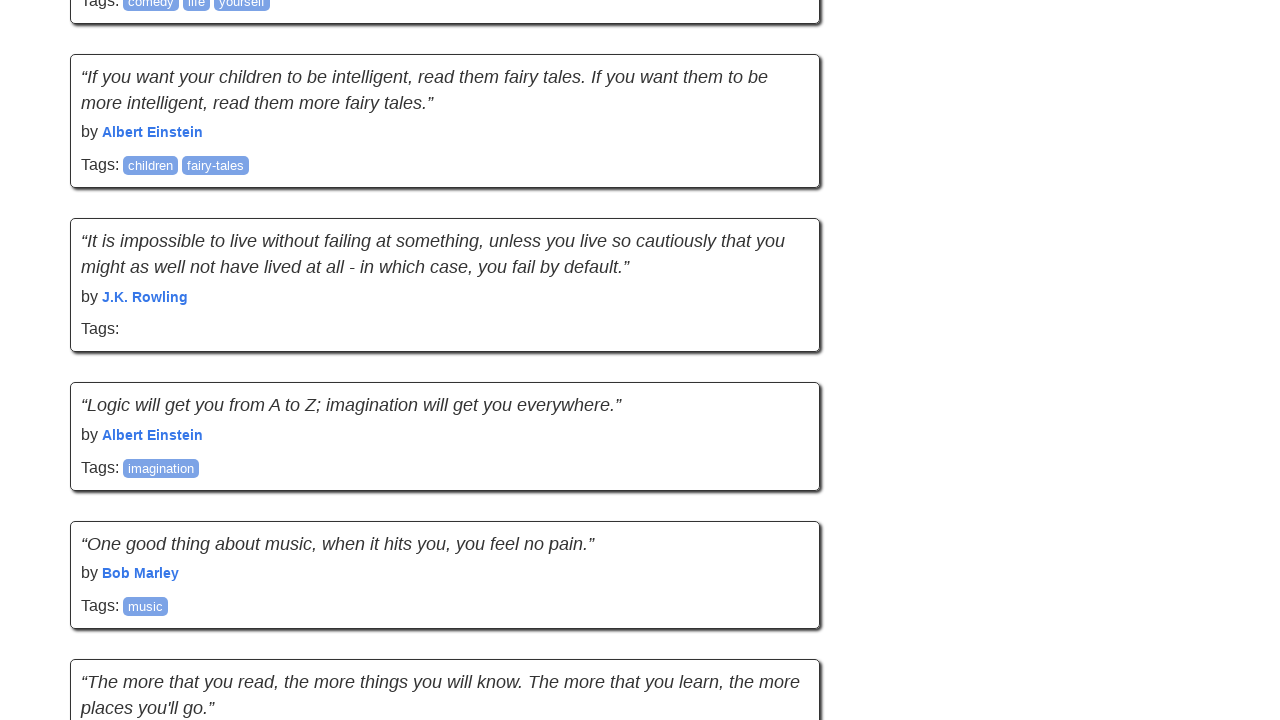

New quotes loaded - total count increased to 40
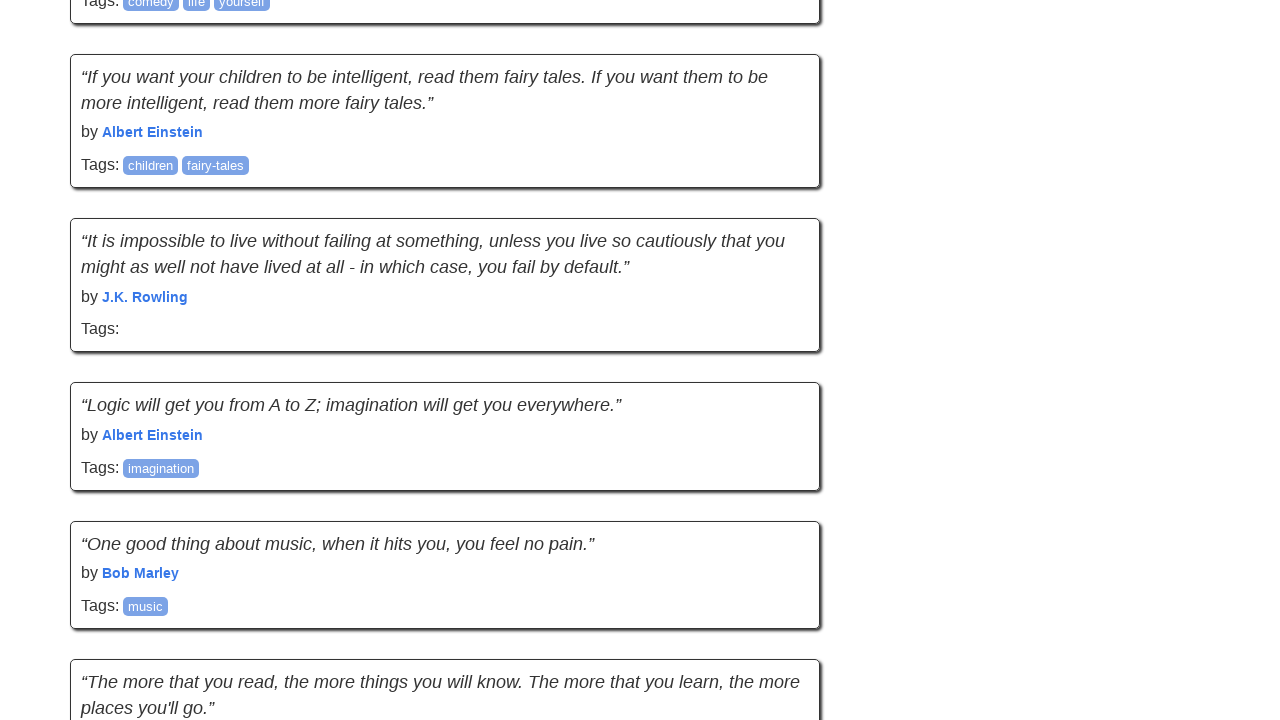

Scrolled to bottom of page (iteration 4)
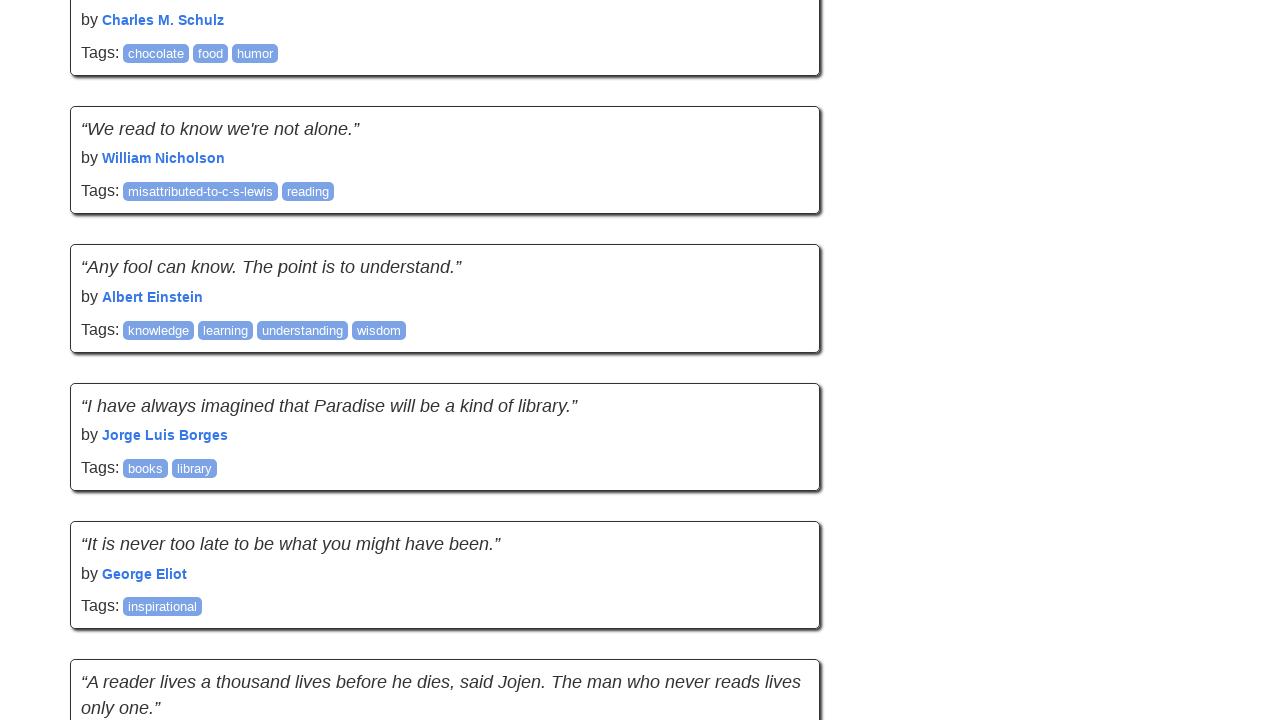

Waited 2 seconds for new content to load
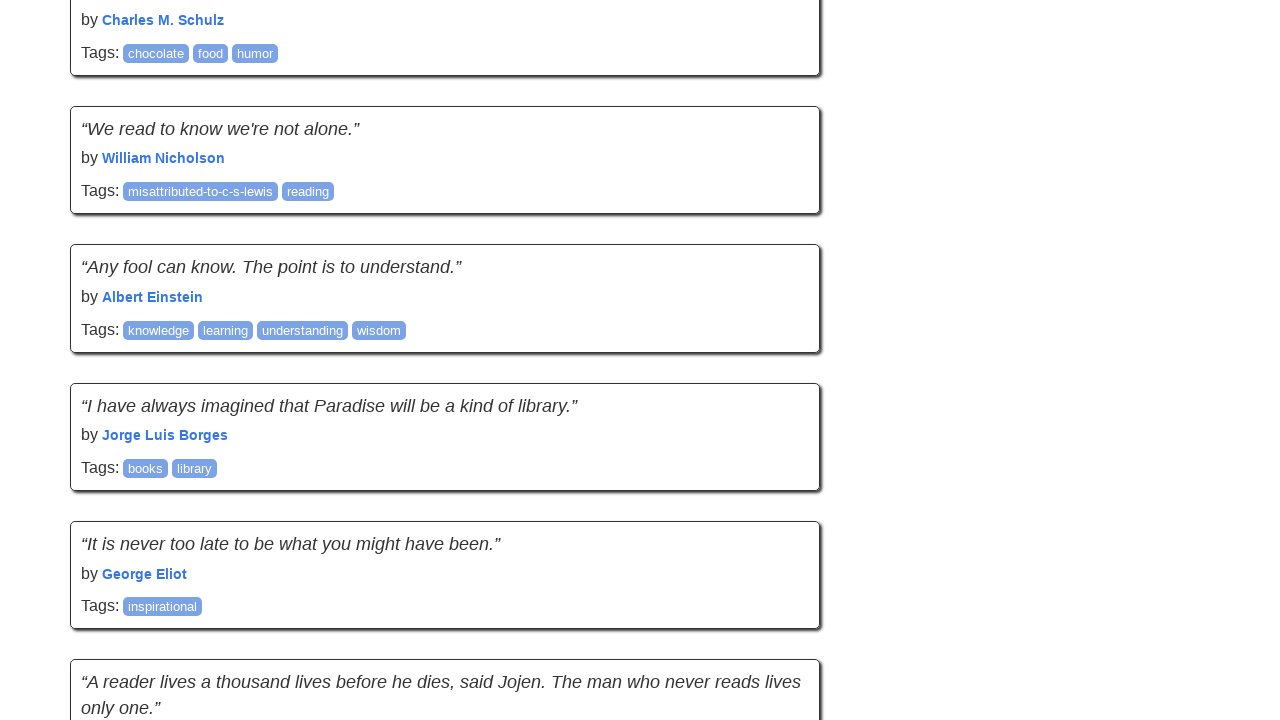

New quotes loaded - total count increased to 50
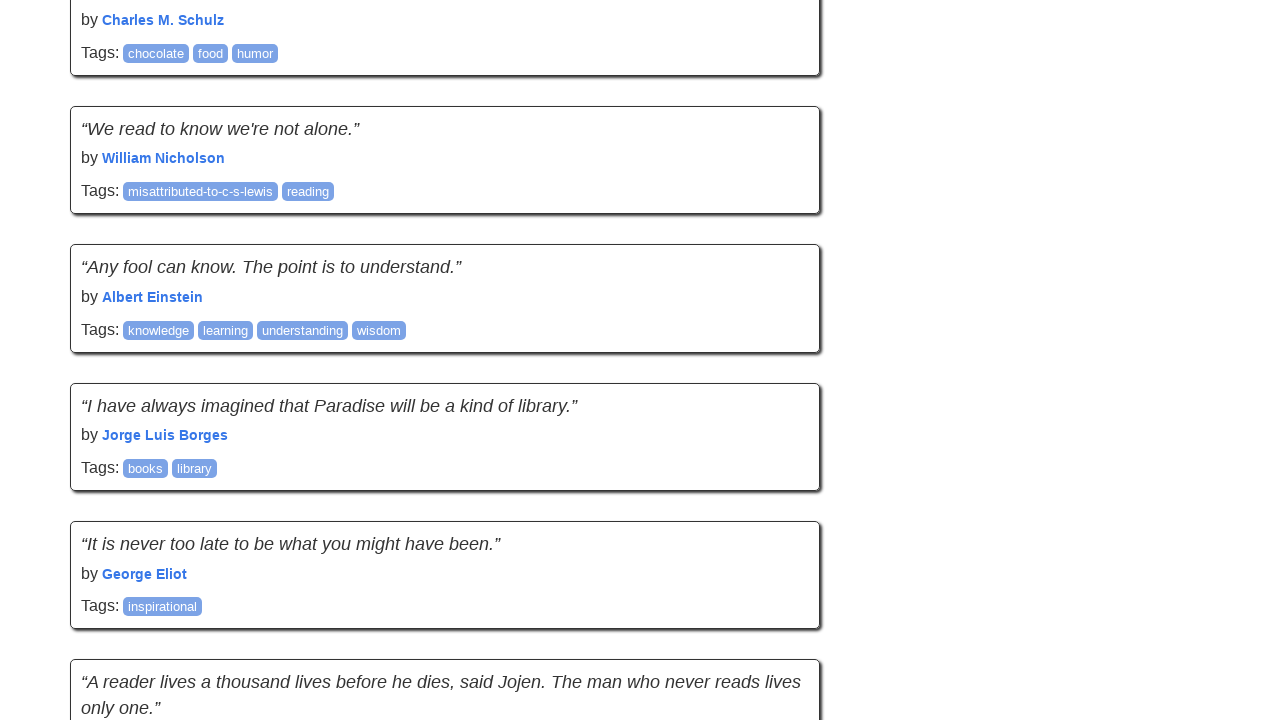

Scrolled to bottom of page (iteration 5)
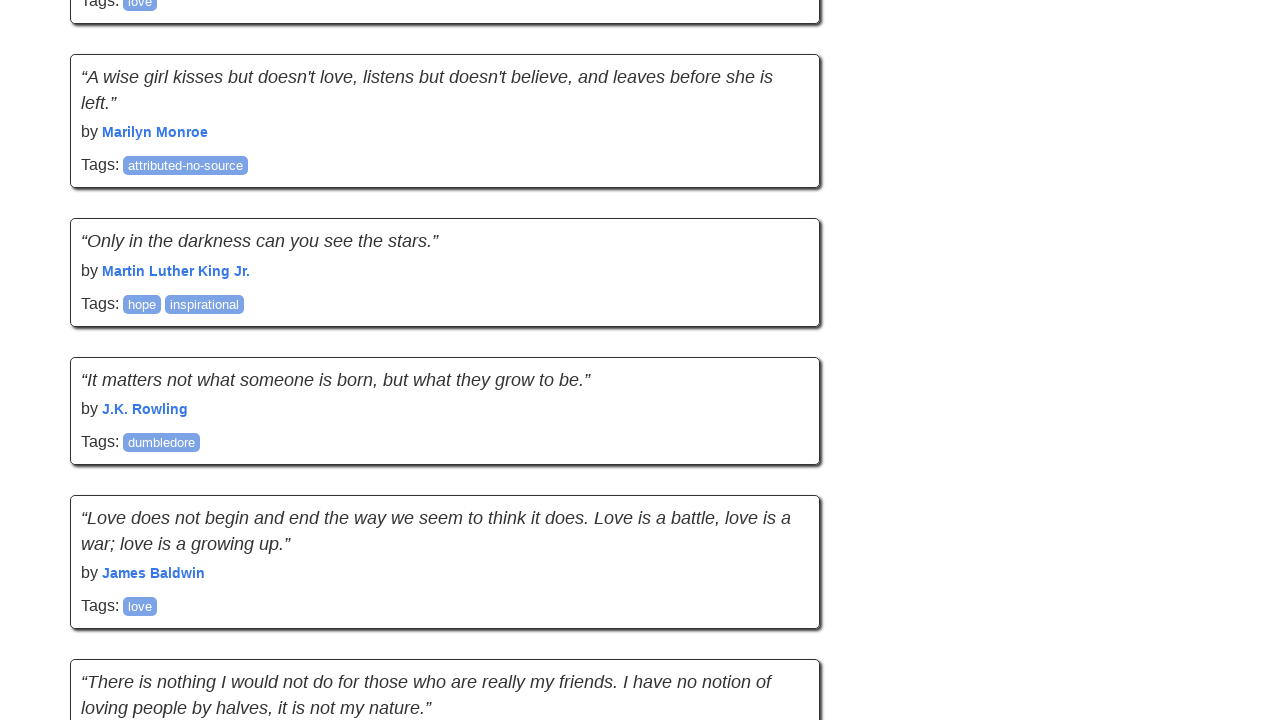

Waited 2 seconds for new content to load
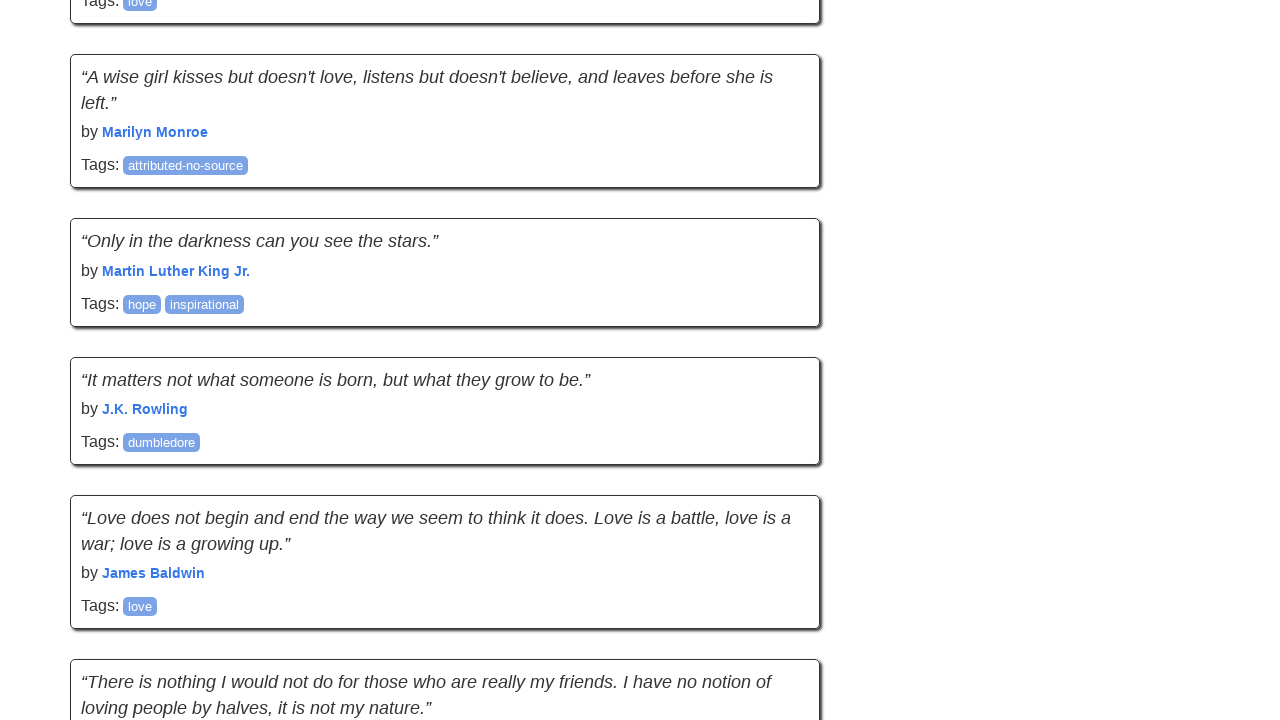

New quotes loaded - total count increased to 60
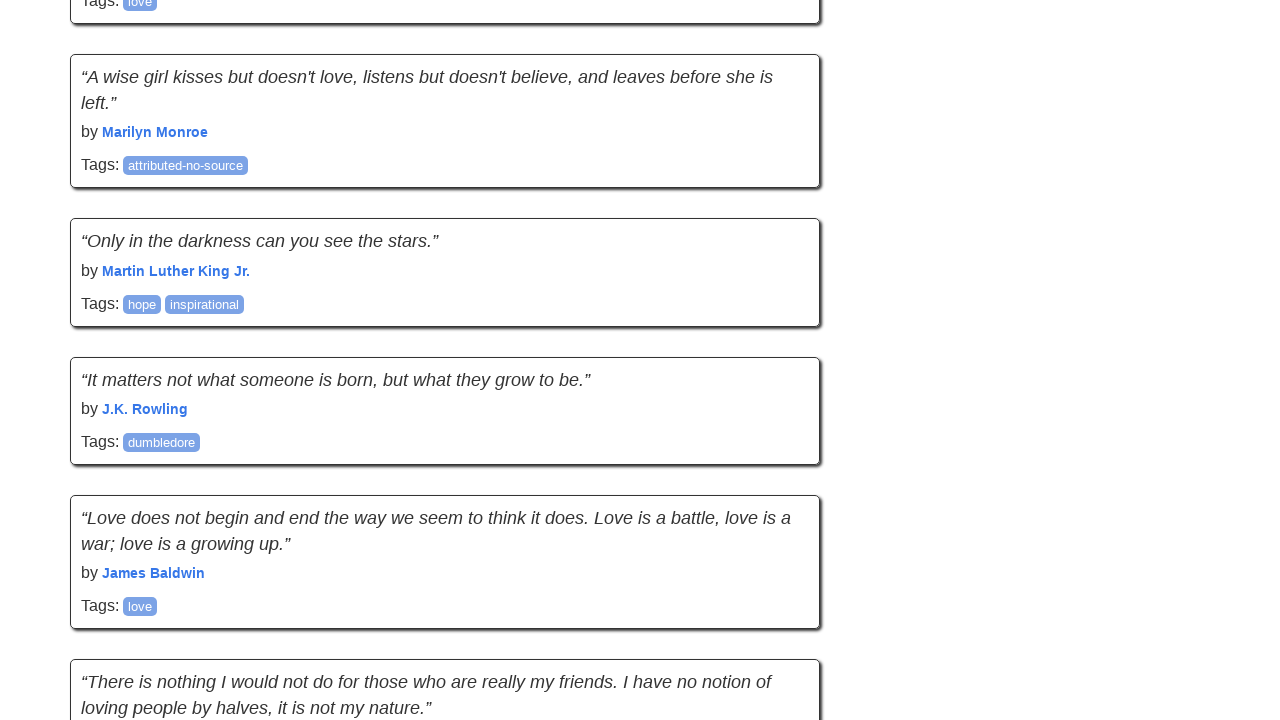

Verified that quotes are present on the page after infinite scroll test
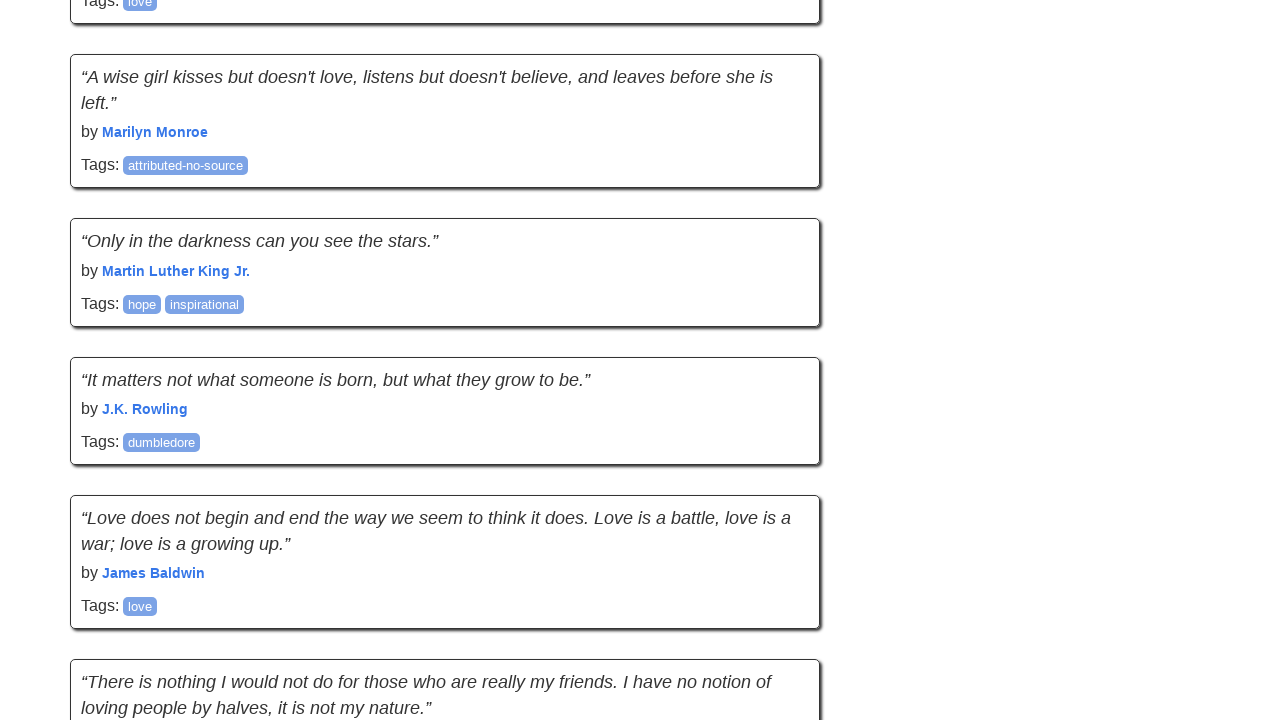

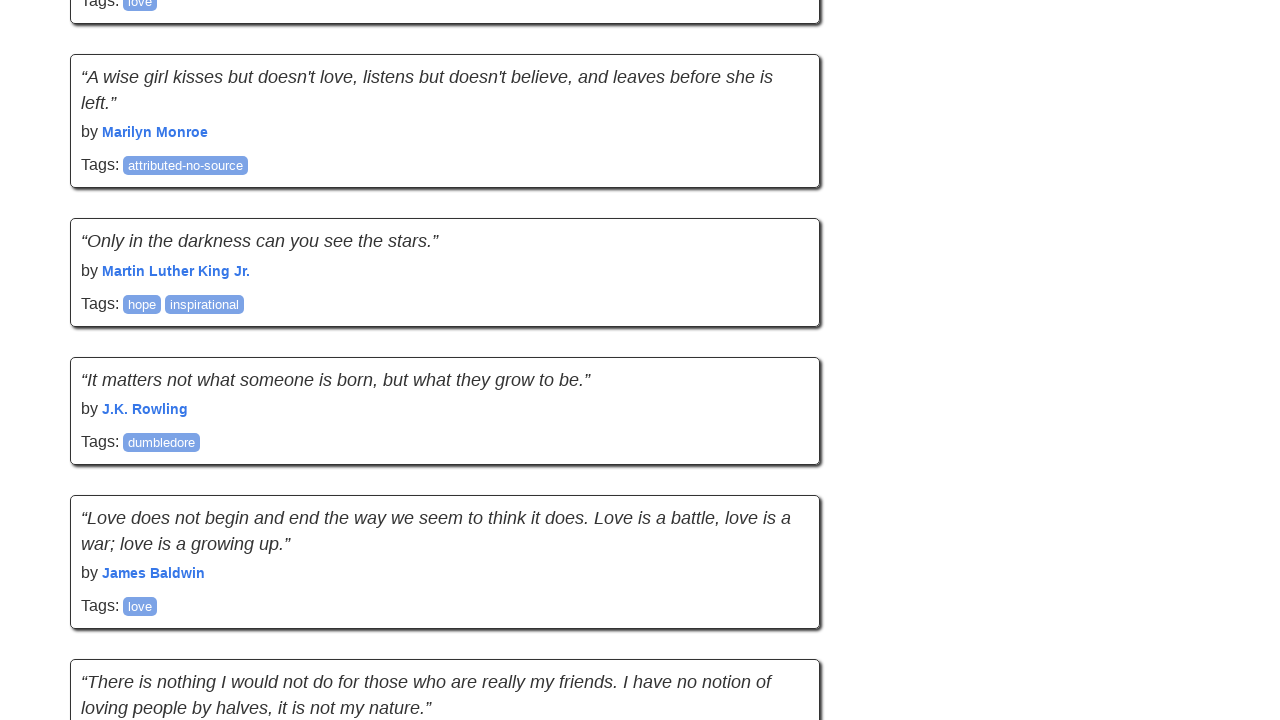